Tests color selection from a dropdown menu on DemoQA website

Starting URL: https://demoqa.com/select-menu

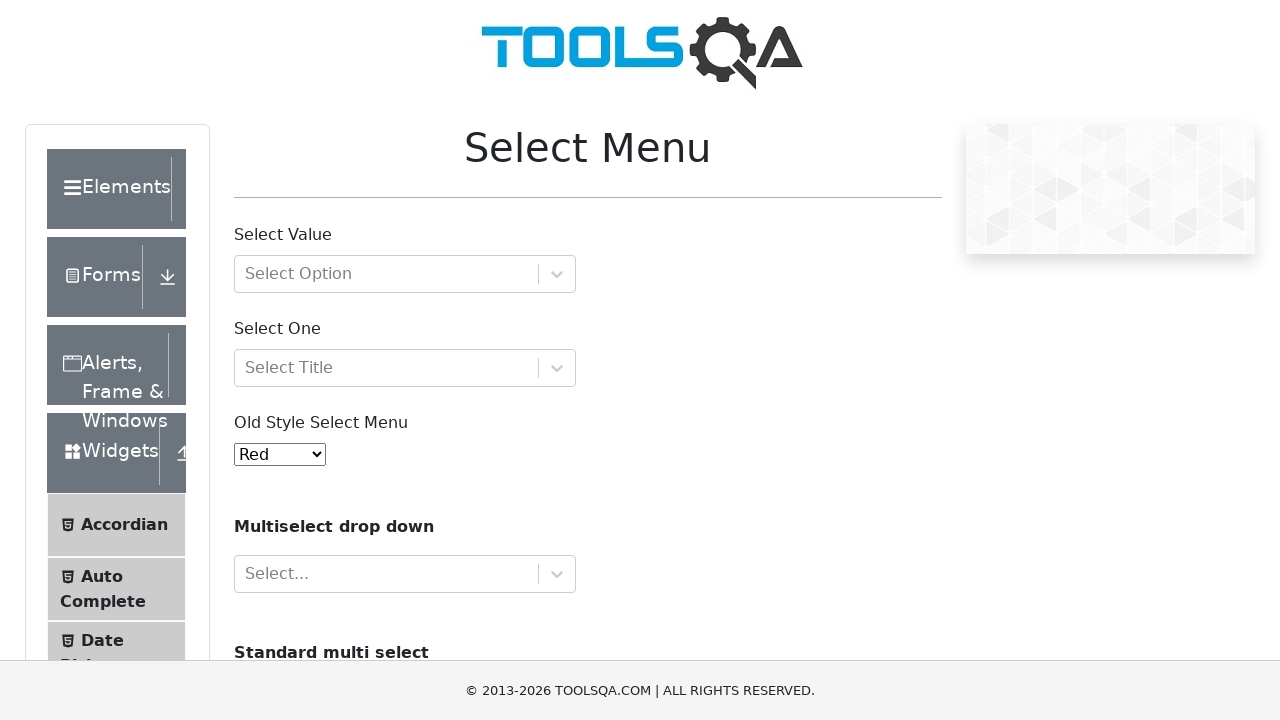

Navigated to DemoQA select menu page
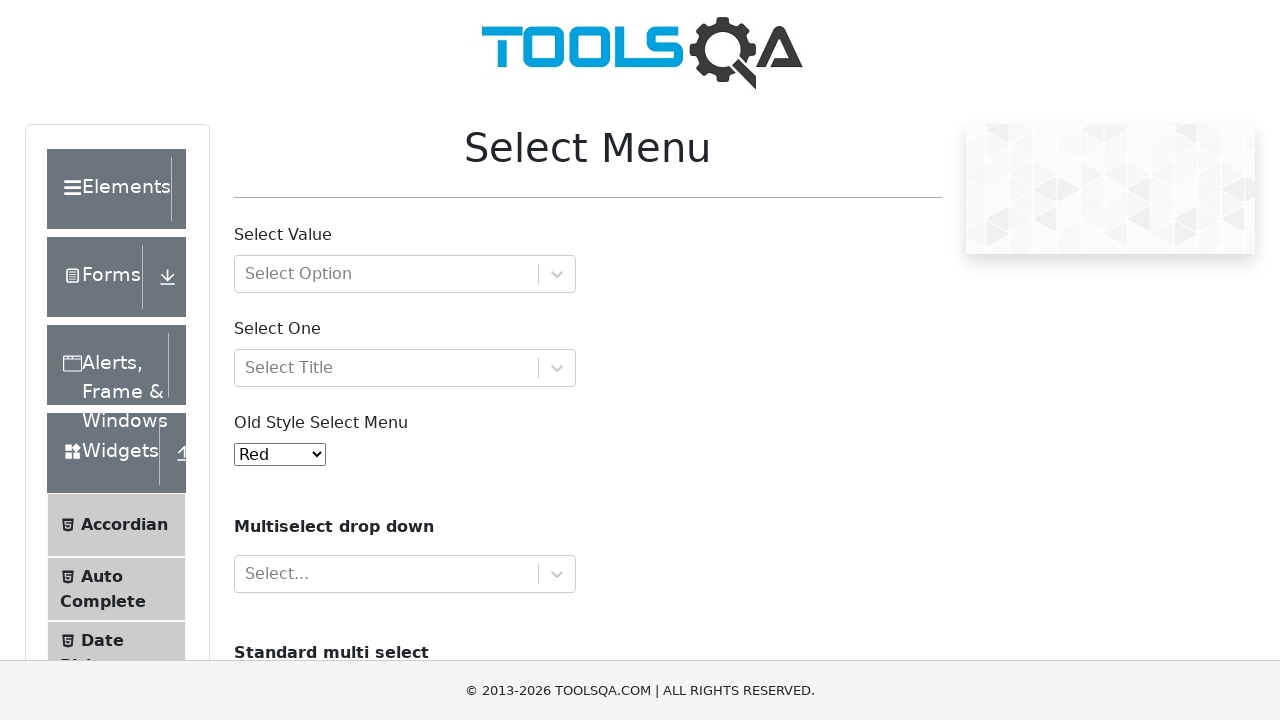

Selected 'Blue' color from the dropdown menu on #oldSelectMenu
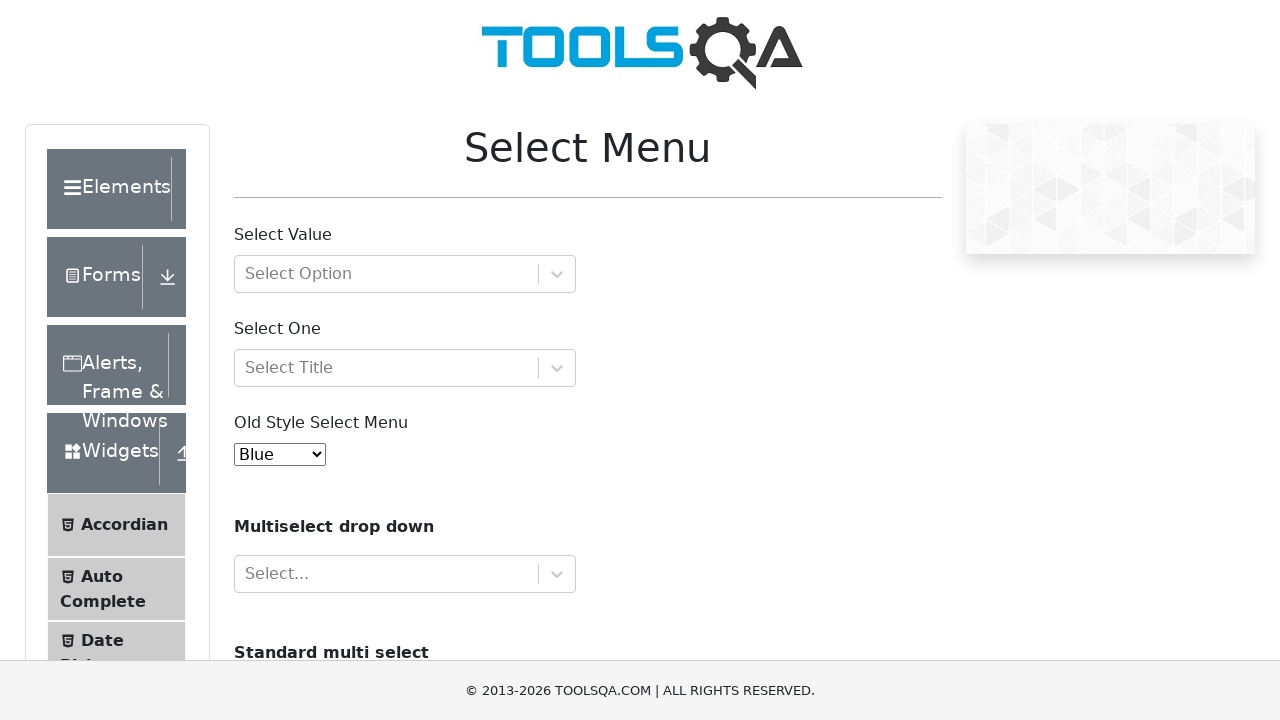

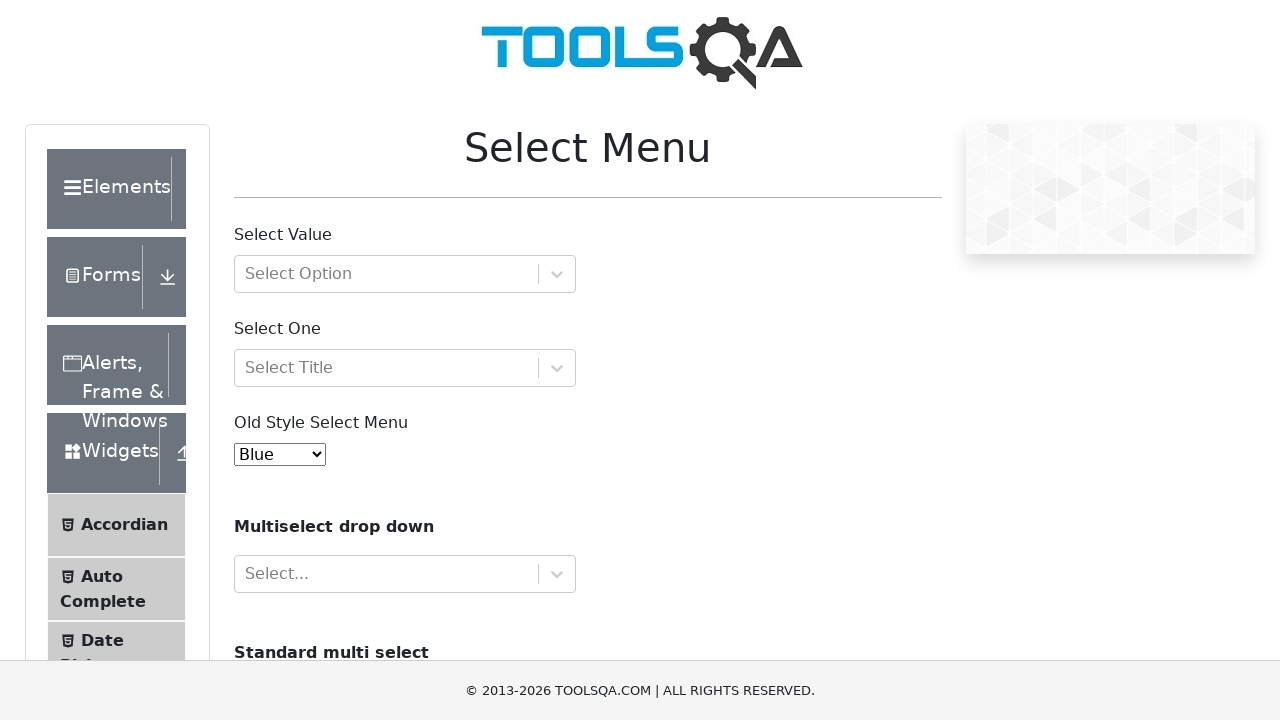